Verifies the current URL of the OrangeHRM page

Starting URL: https://opensource-demo.orangehrmlive.com/web/index.php/auth/login

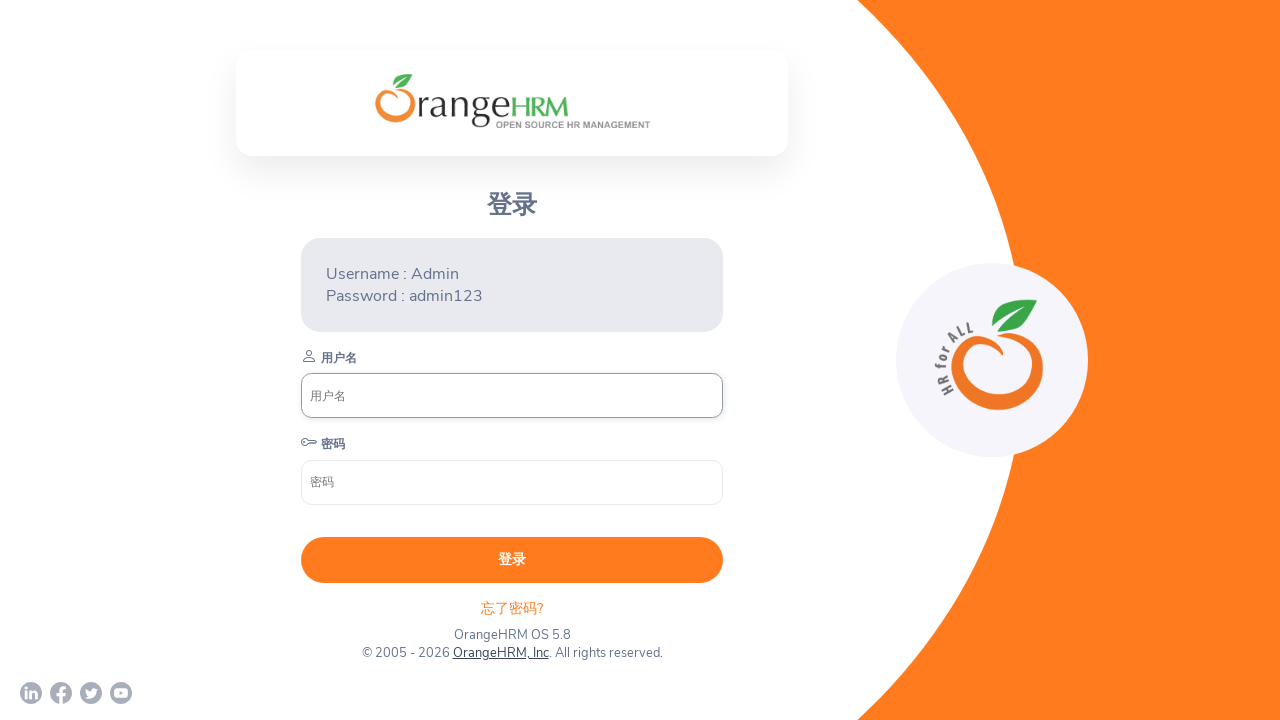

Verified that current URL contains 'https://opensource-demo.orangehrmlive.com'
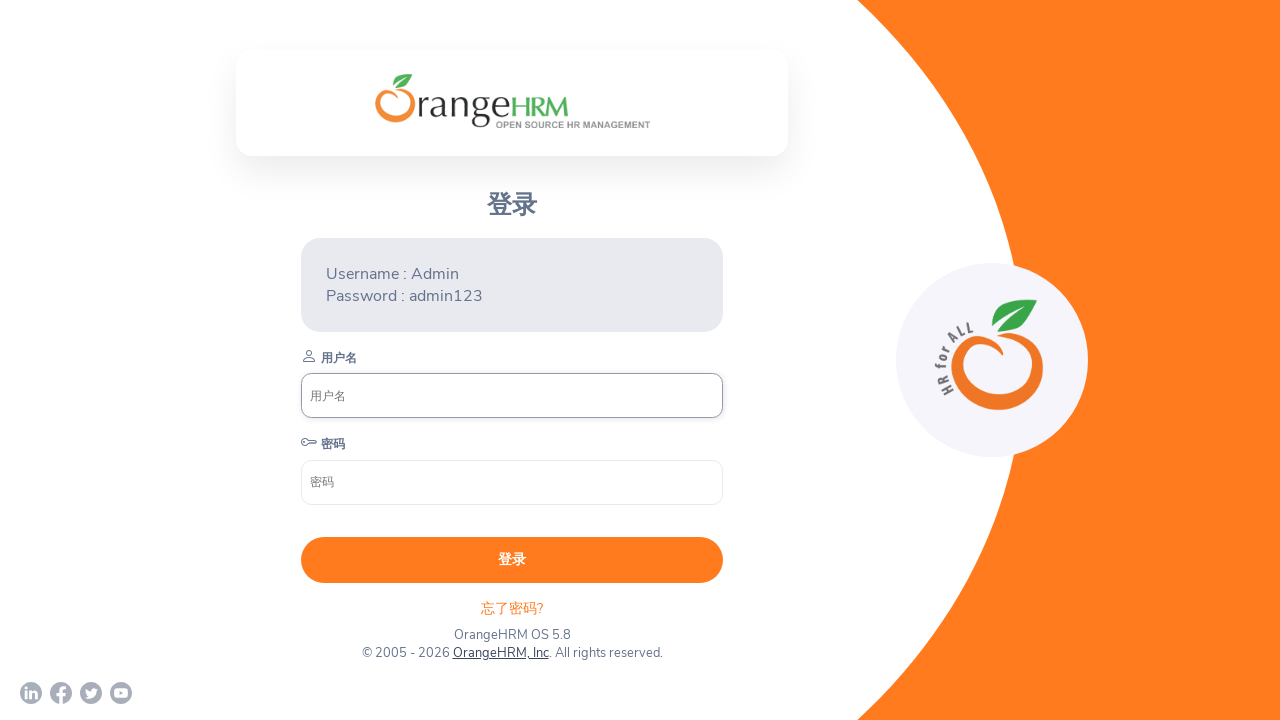

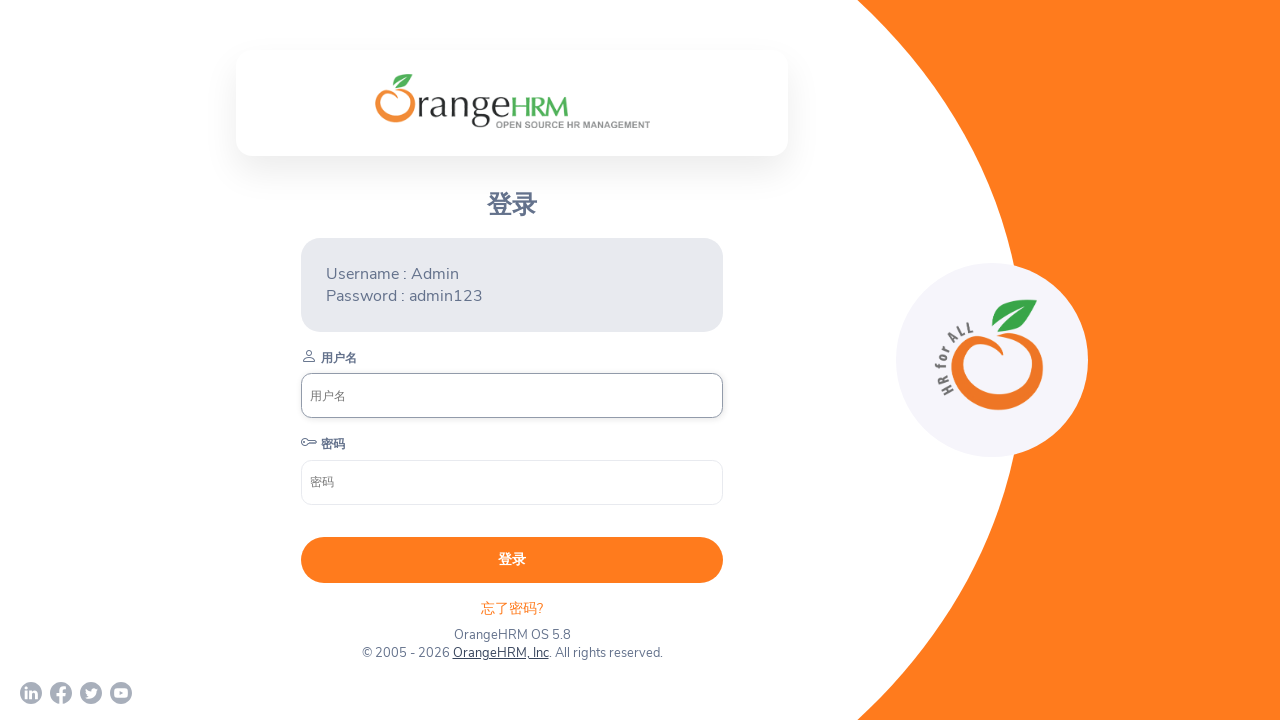